Tests search with section filter by selecting "Transports" category from dropdown and submitting search

Starting URL: https://www.ss.lv/lv/search/

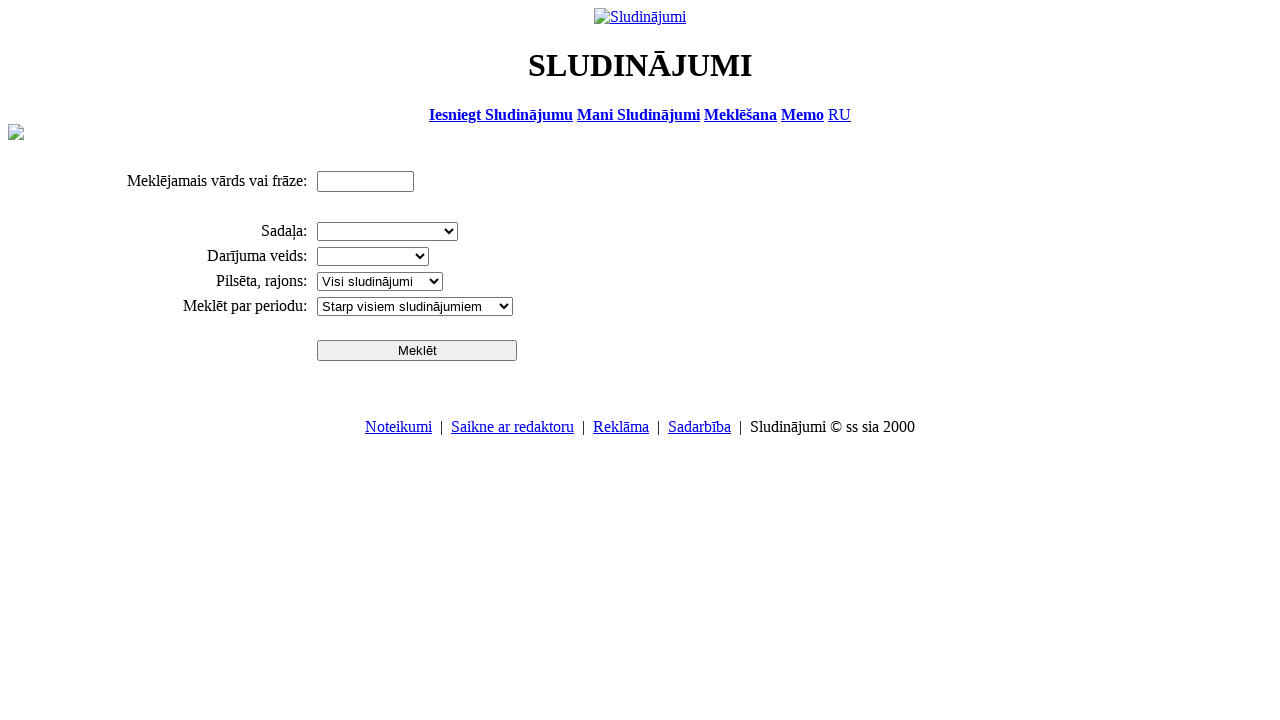

Selected 'Transports' category from section dropdown on select[name='cid_0']
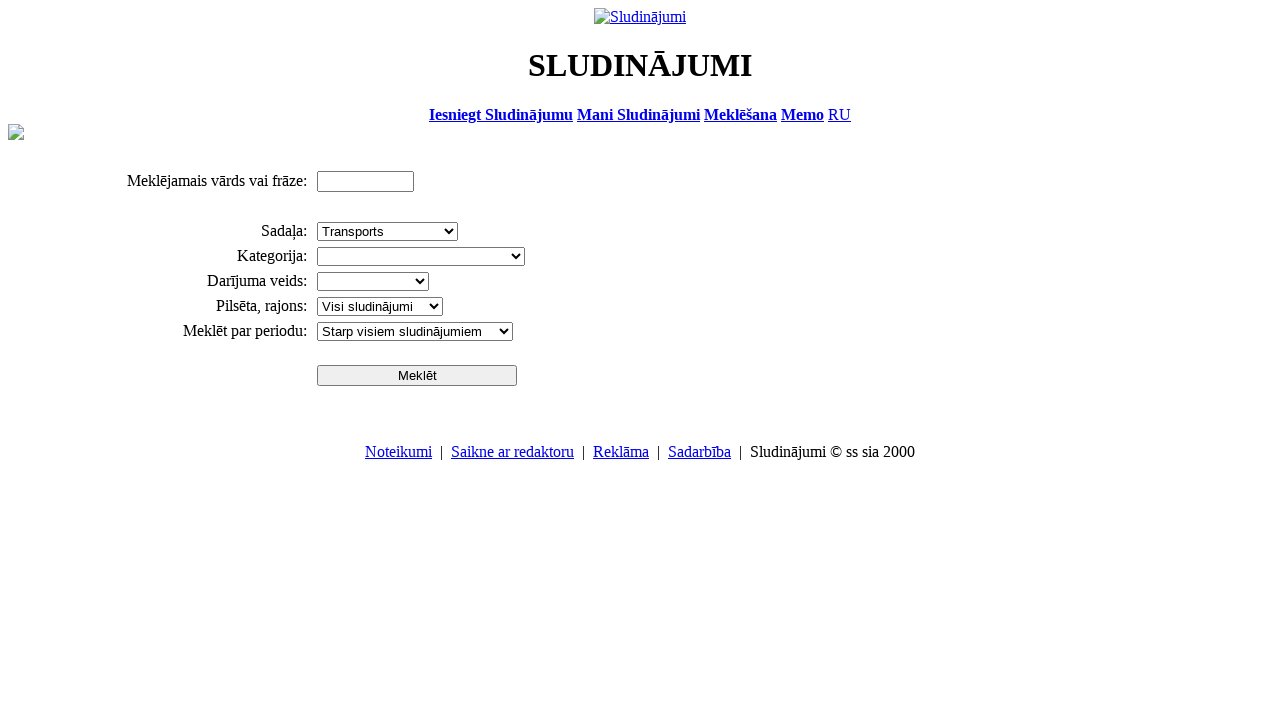

Clicked search button to submit search with Transports filter at (417, 375) on input[name='btn']
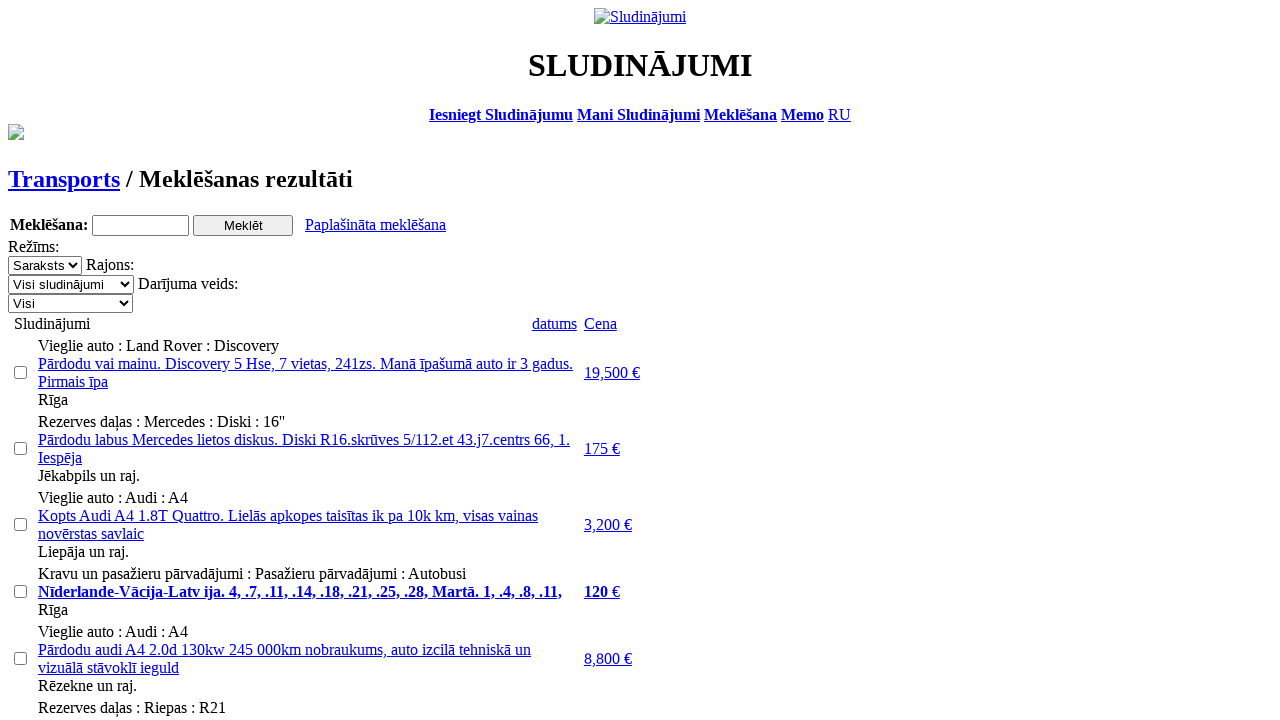

Search results loaded successfully
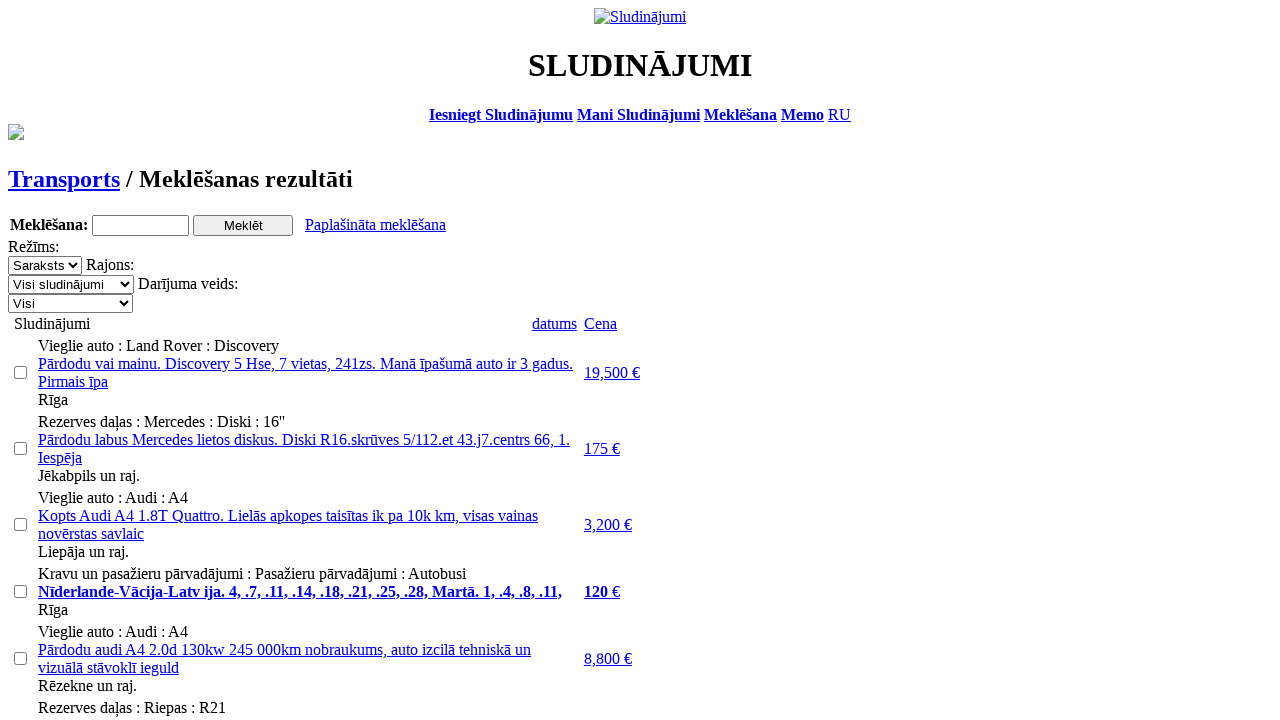

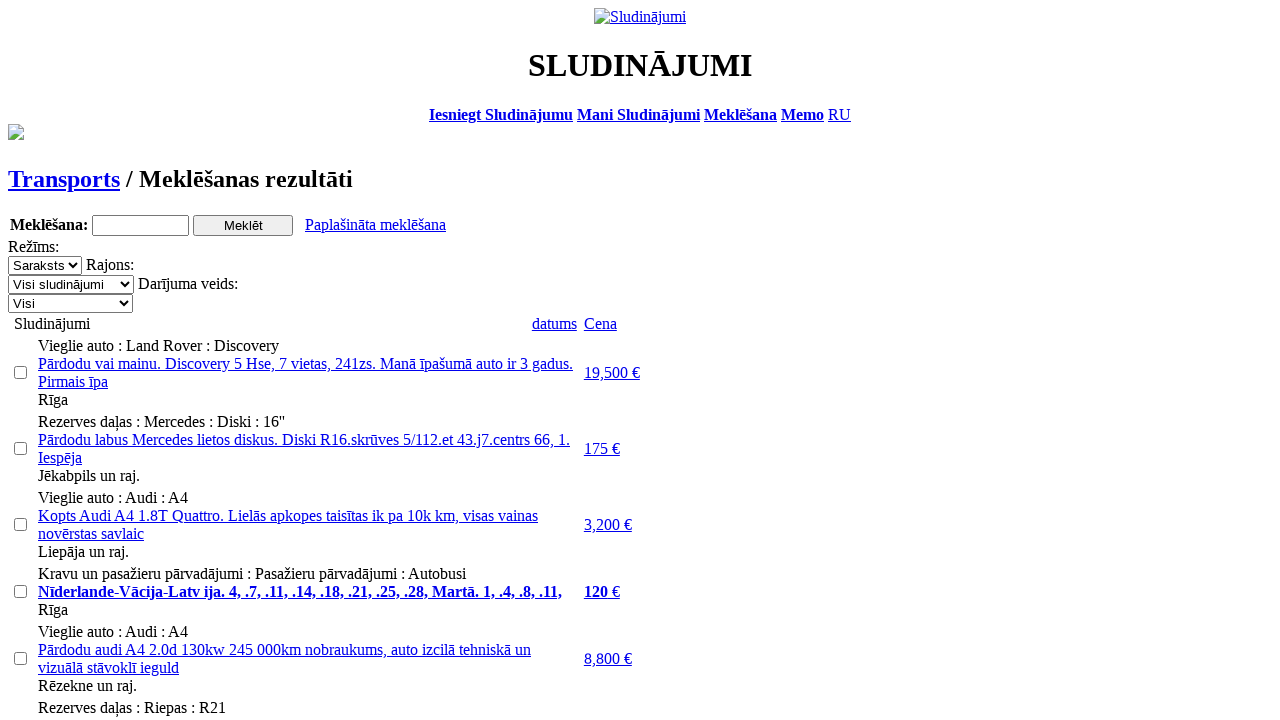